Tests a loader button functionality by clicking on a button that triggers some loading behavior on the page

Starting URL: https://www.automationtesting.co.uk/loader.html

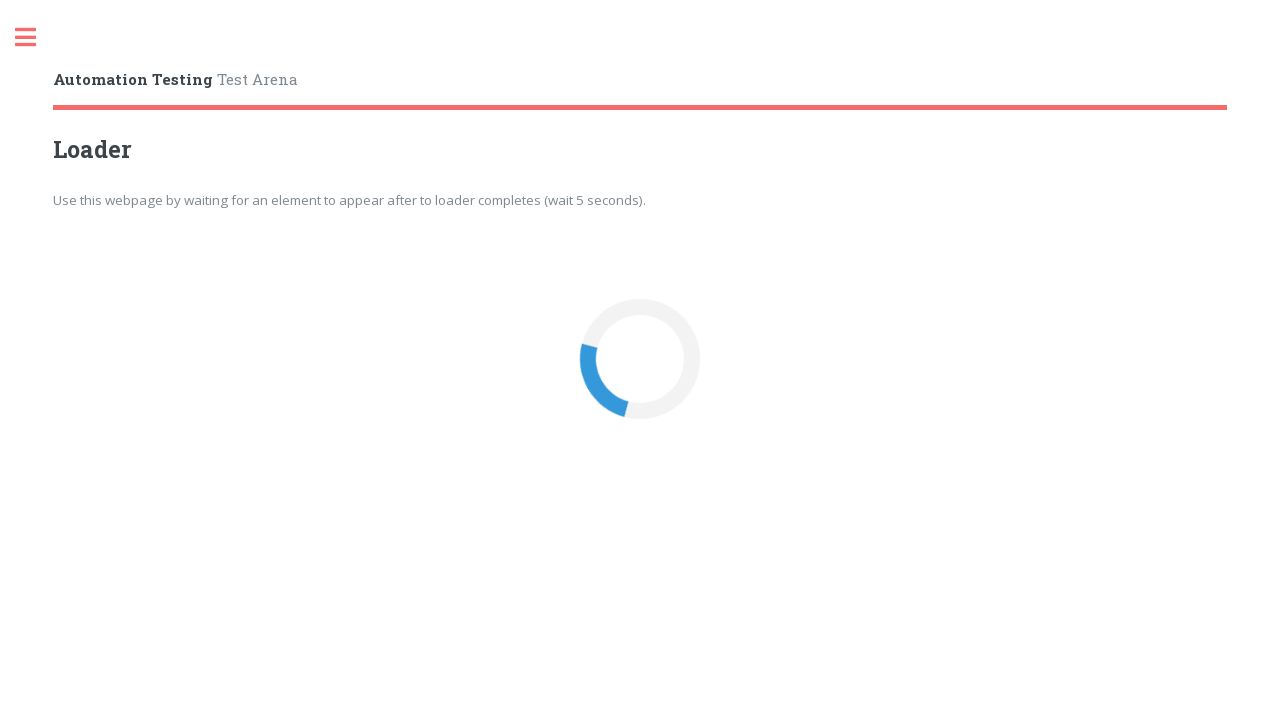

Navigated to loader button test page
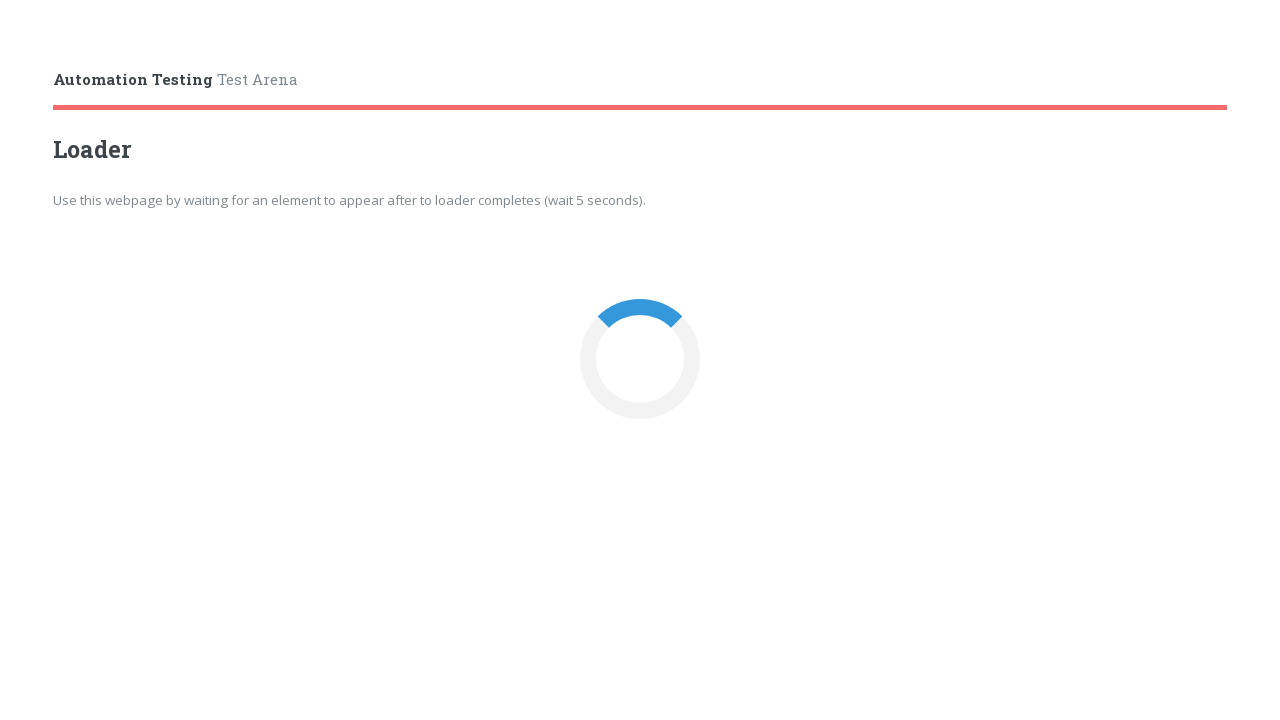

Clicked the loader button to trigger loading behavior at (640, 360) on button#loaderBtn
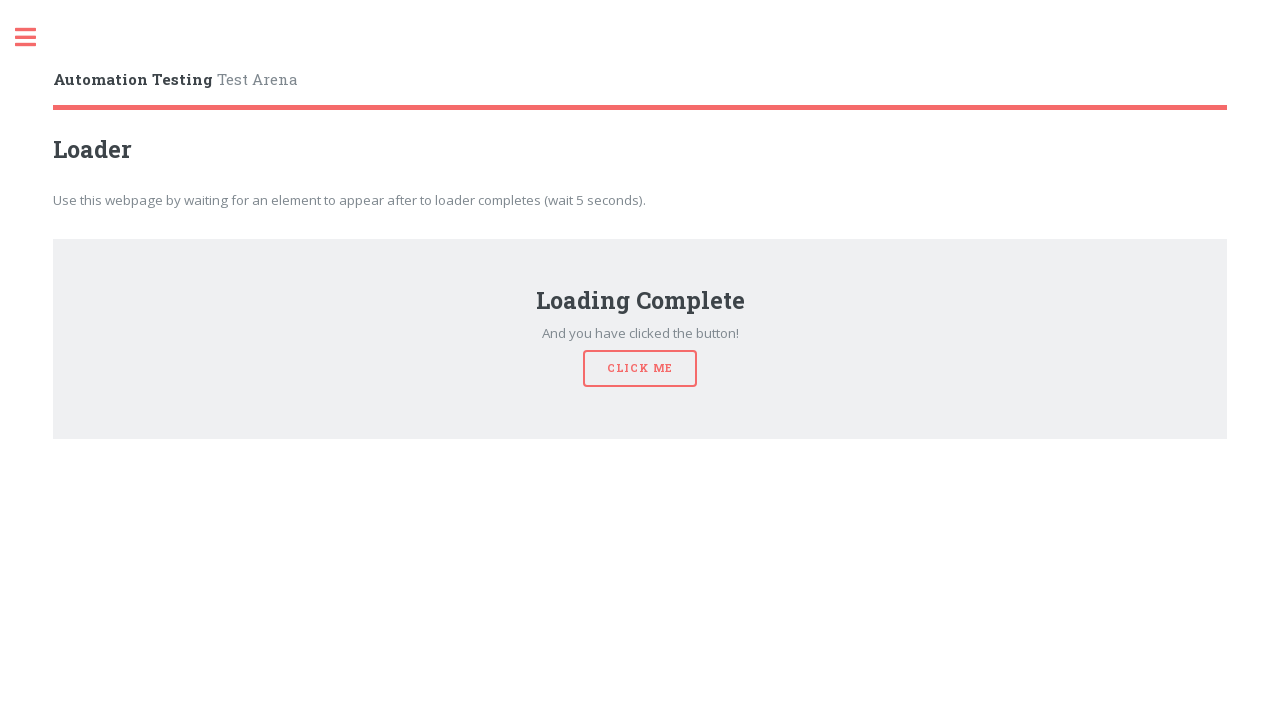

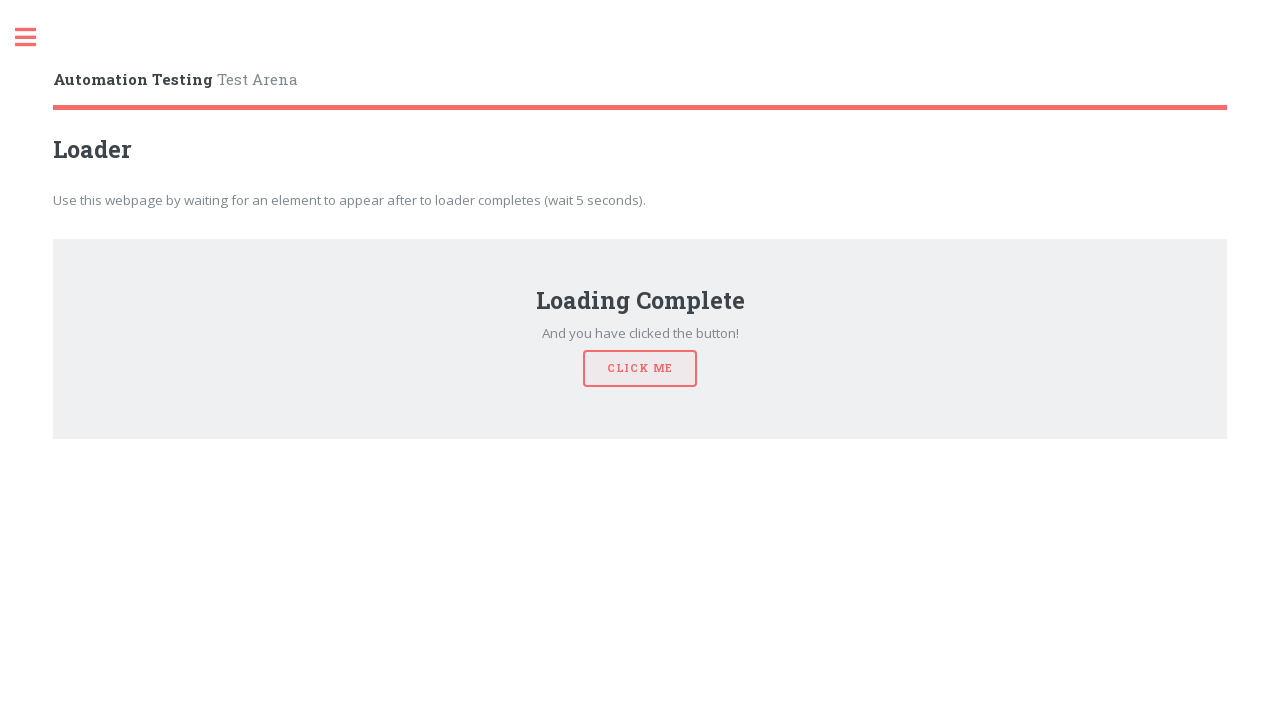